Navigates to Zameen.com property listings page, scrolls to load listings, verifies listings are displayed, and navigates through pagination by clicking the Next button.

Starting URL: https://www.zameen.com/Homes/Islamabad-3-1.html

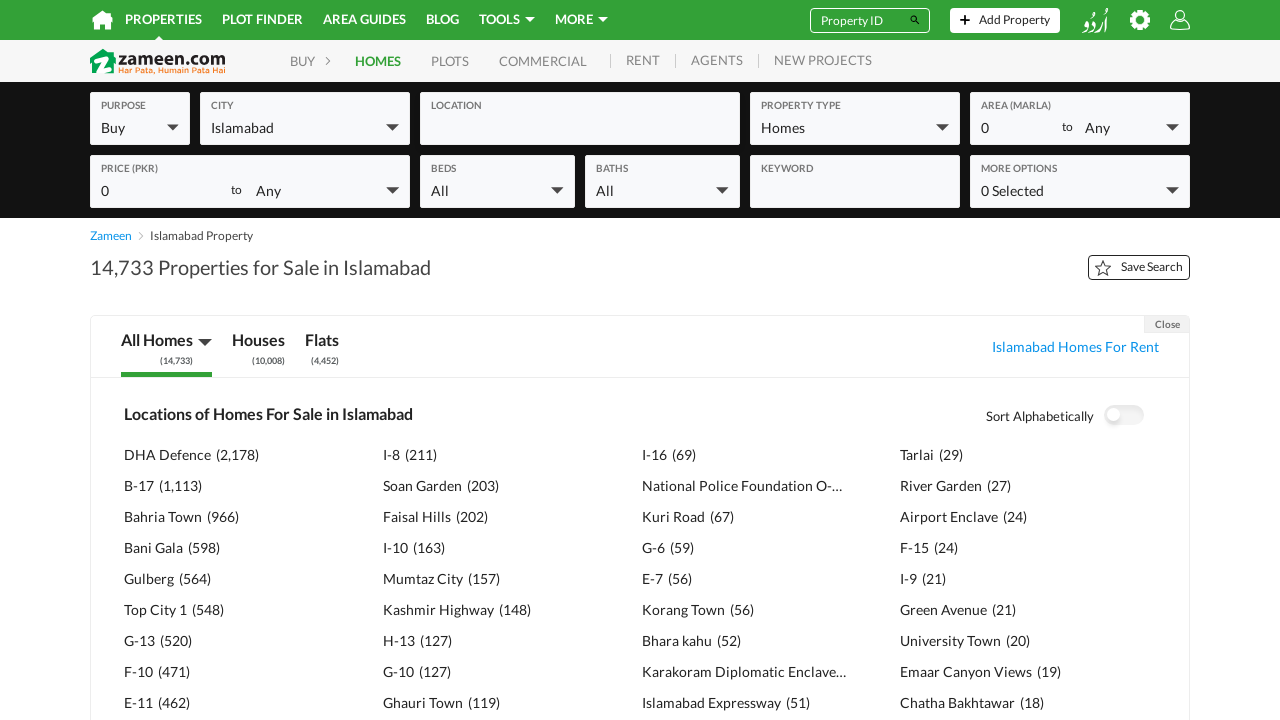

Waited for page to load (networkidle)
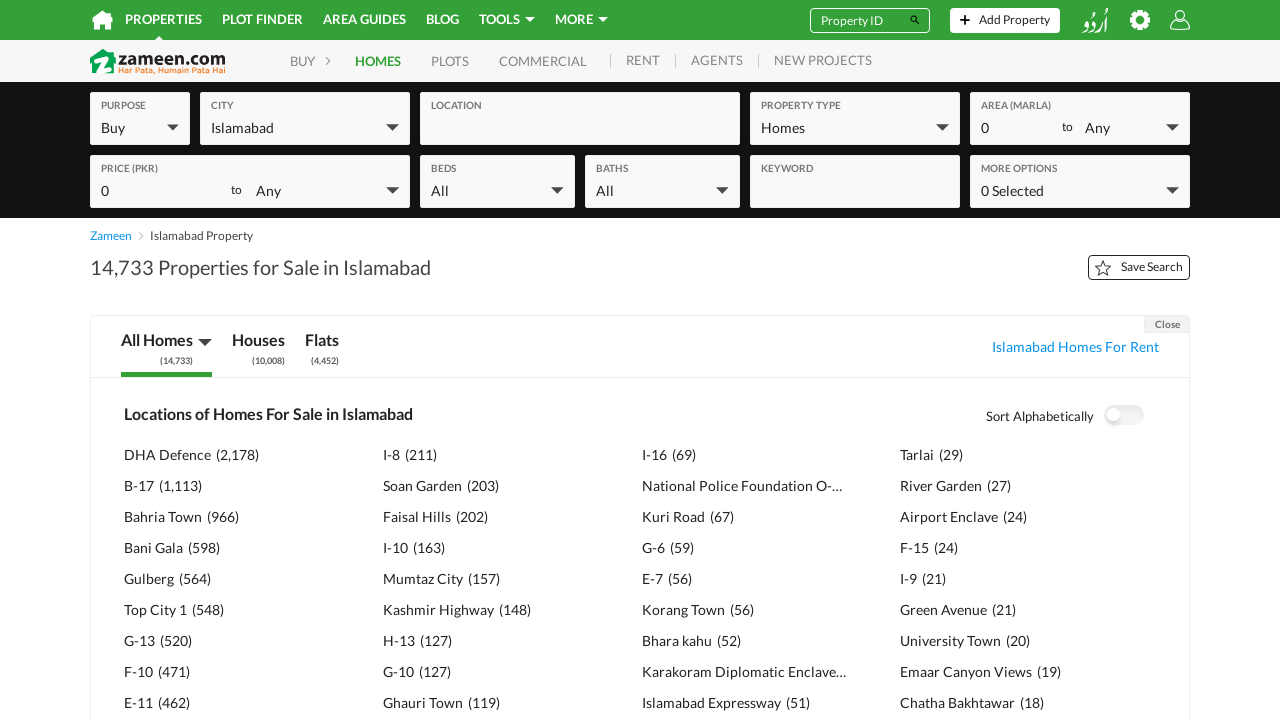

Scrolled to bottom of page to load listings
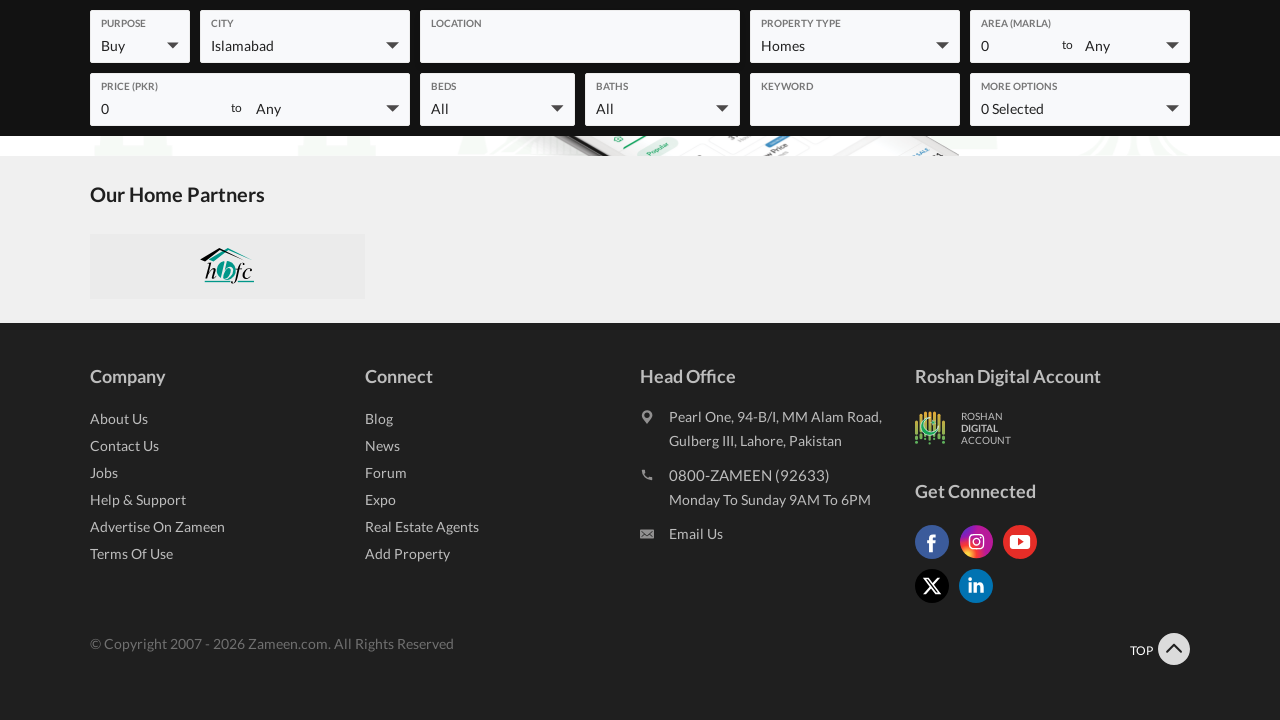

Waited for property listings to appear
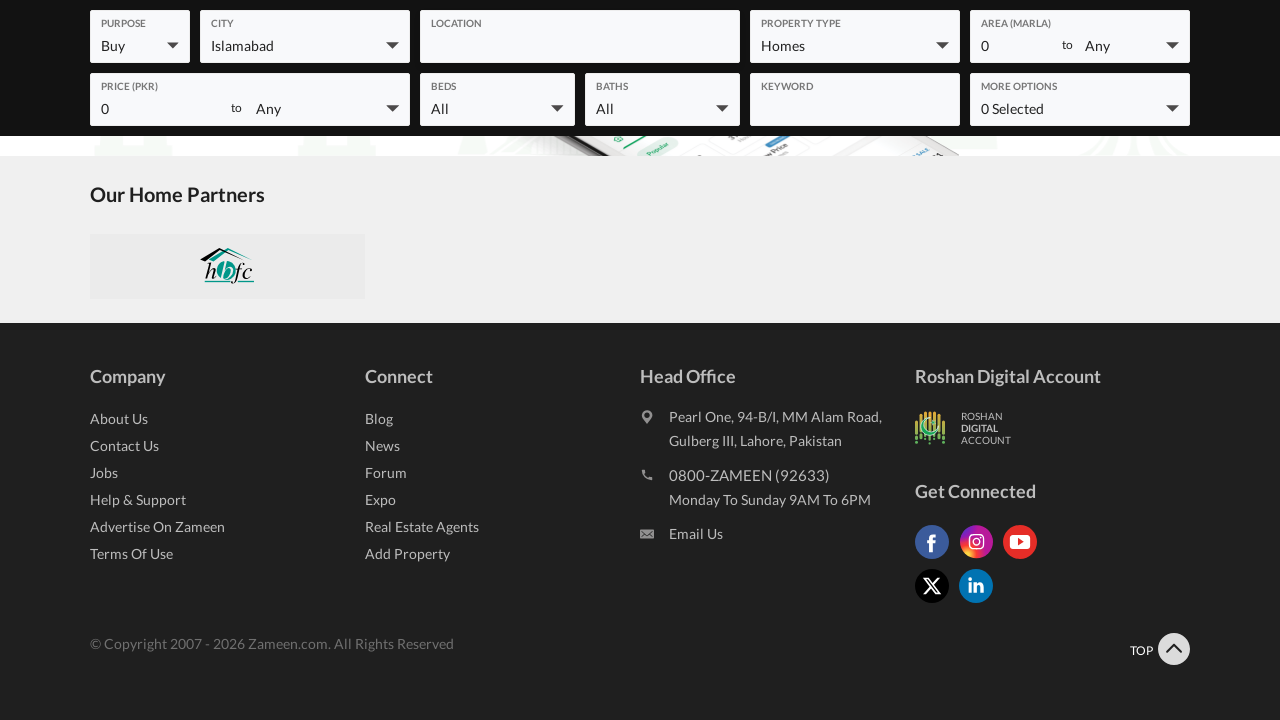

Verified first listing is visible
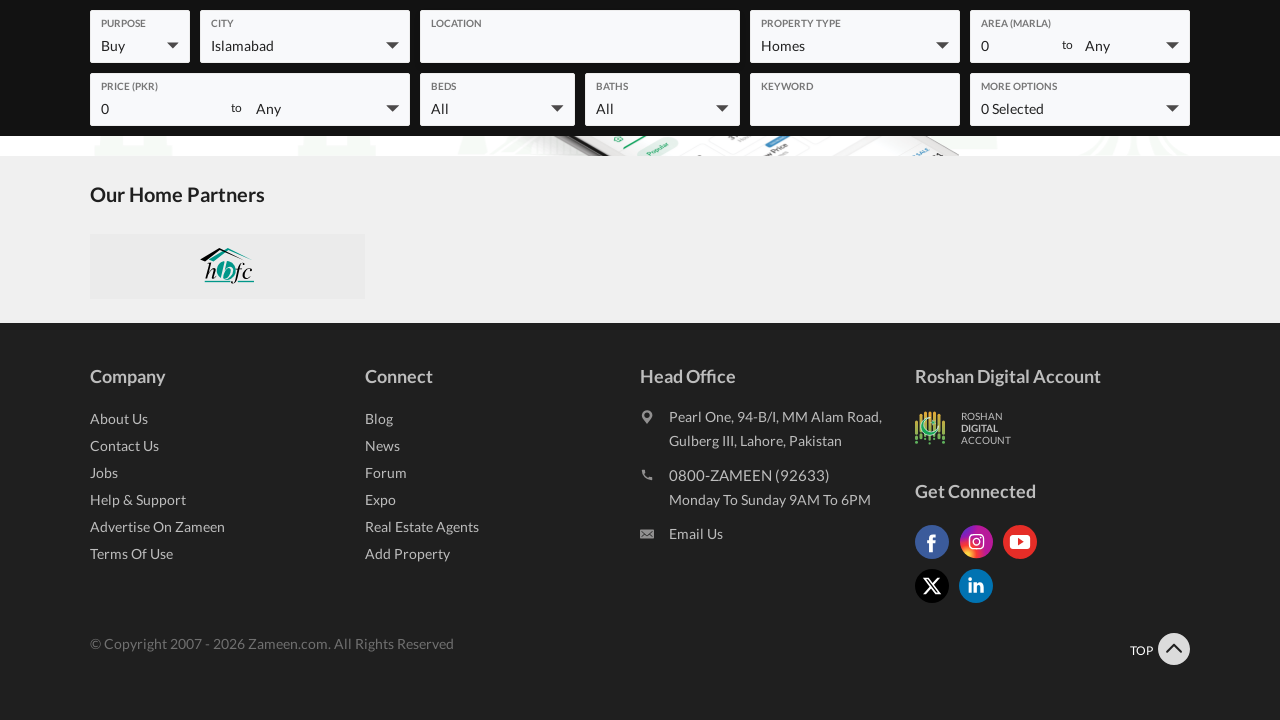

Scrolled Next button into view
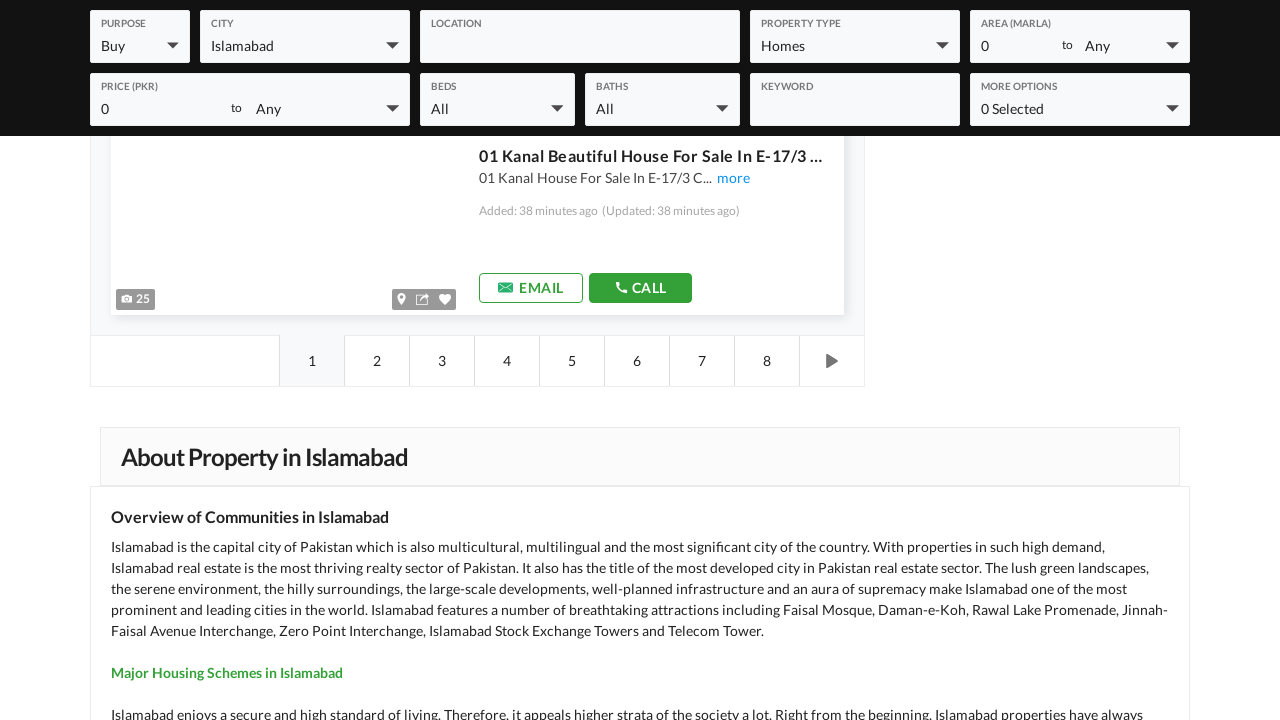

Clicked Next button to navigate to page 2 at (832, 361) on a[title="Next"]
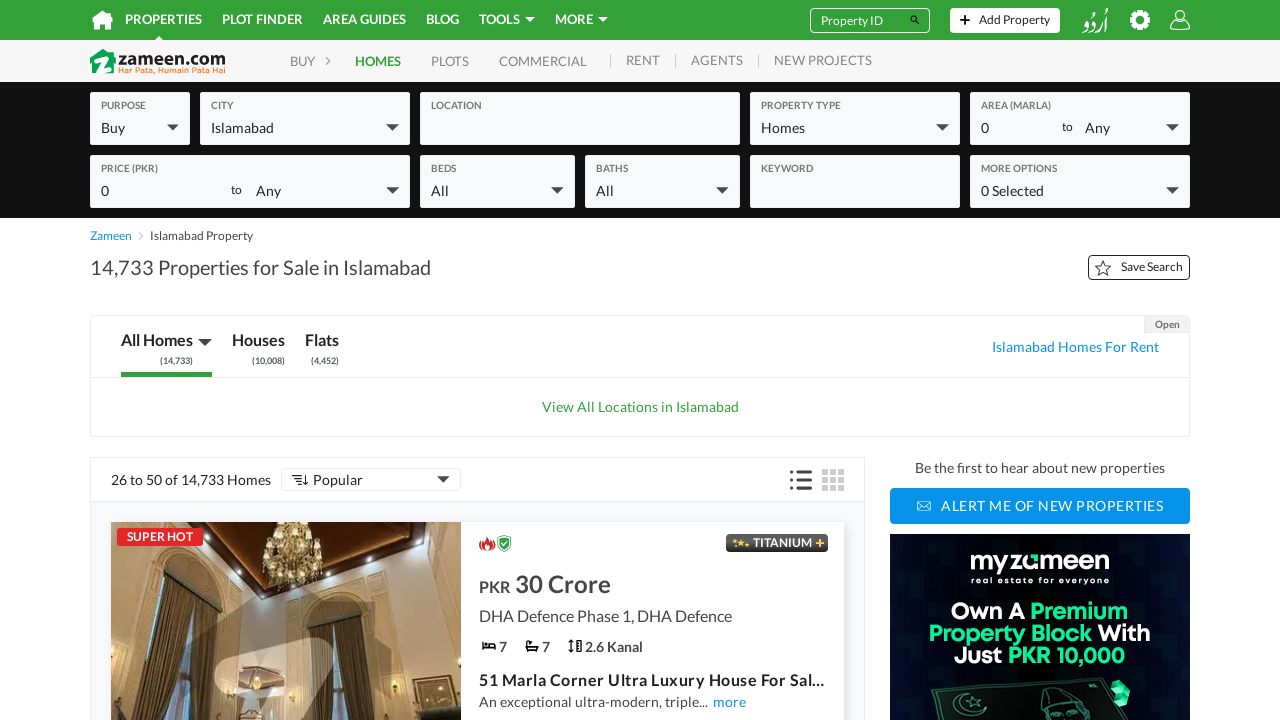

Waited for page 2 to load (networkidle)
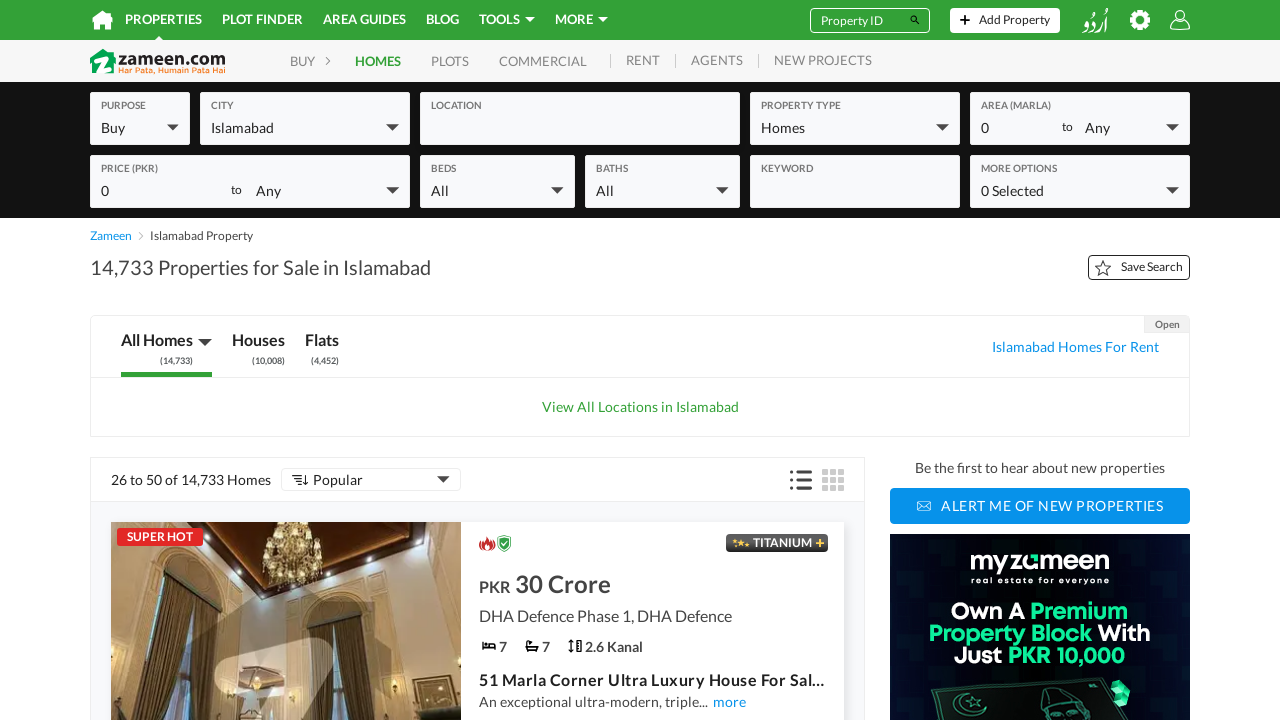

Verified property listings loaded on page 2
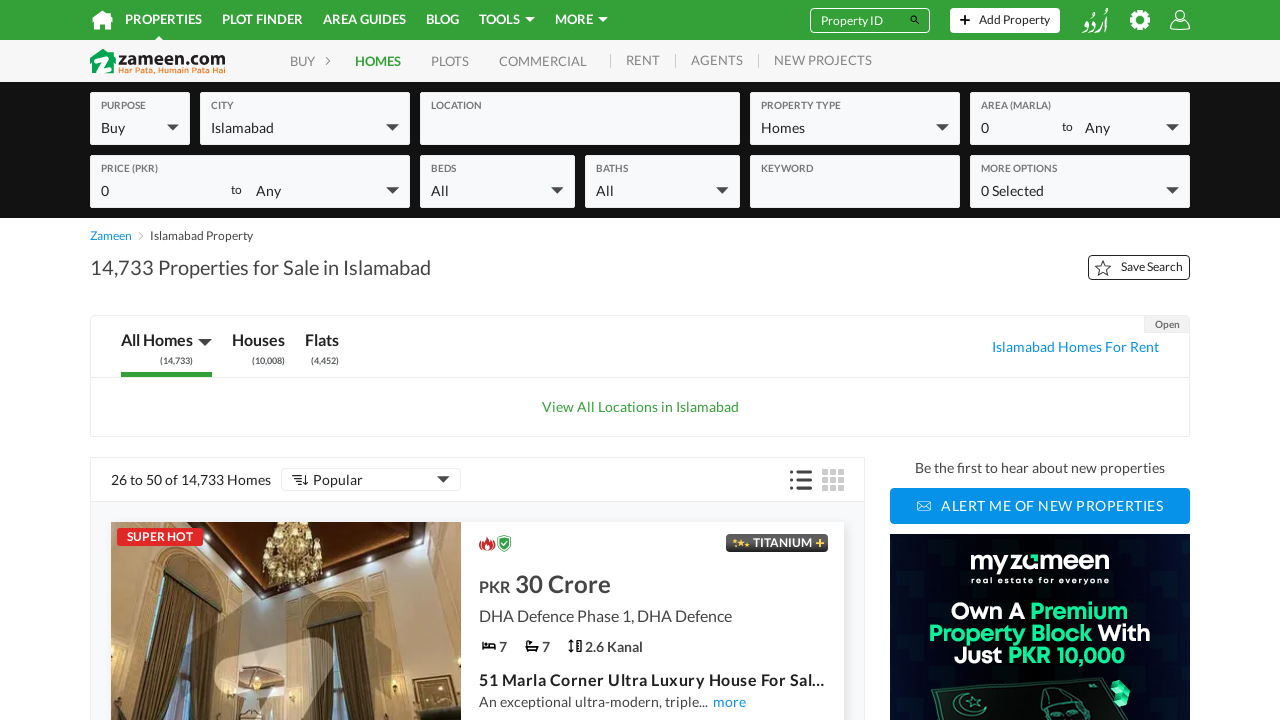

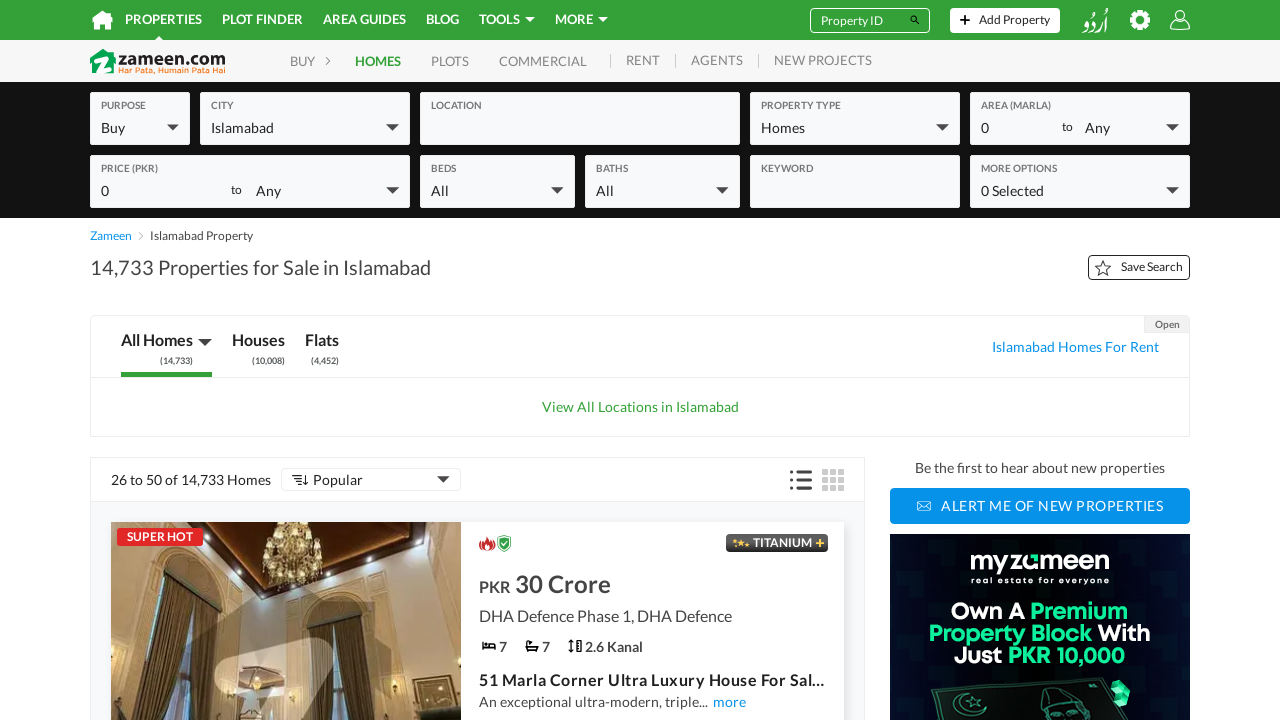